Tests hover functionality by hovering over an avatar image and verifying that additional user information (caption) becomes visible.

Starting URL: http://the-internet.herokuapp.com/hovers

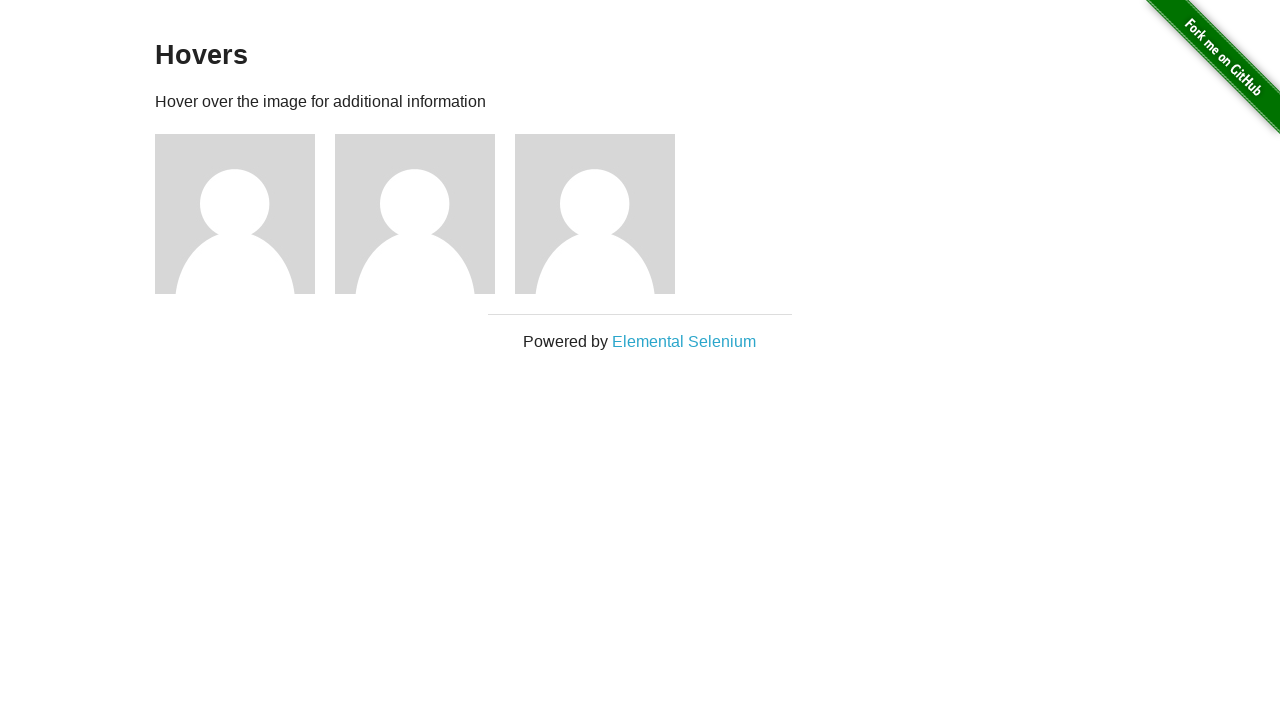

Located the first avatar figure element
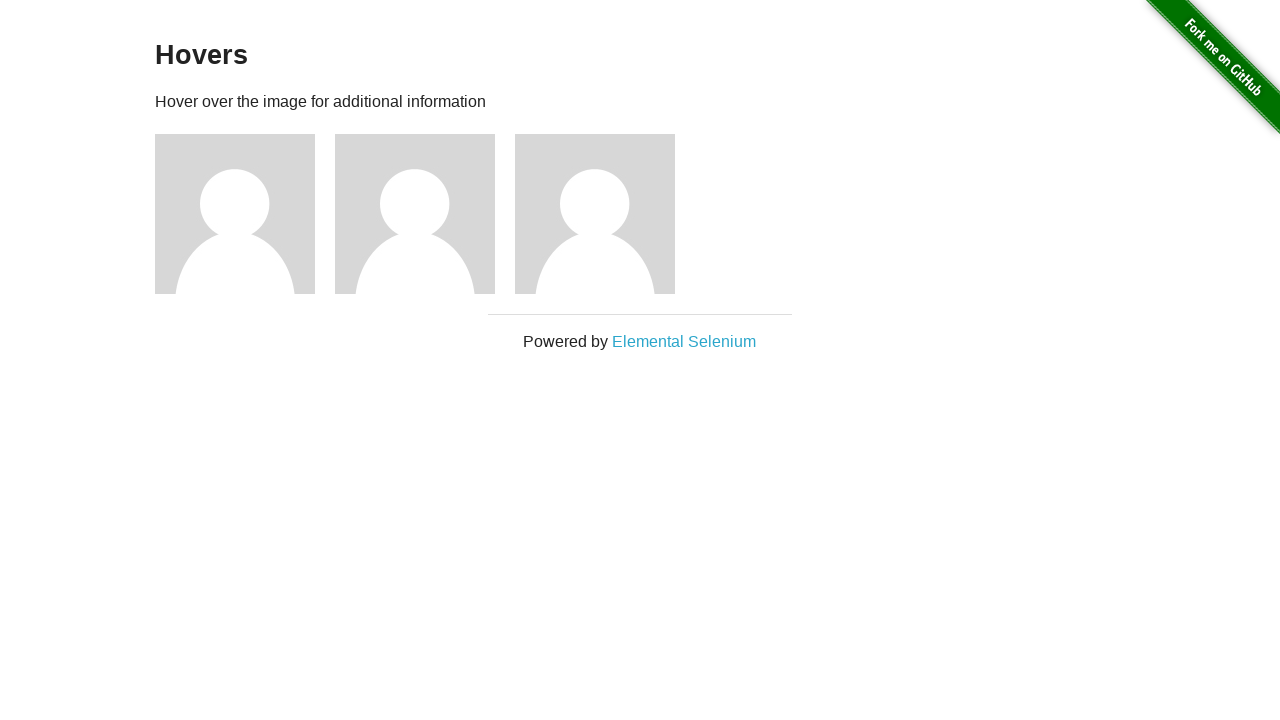

Hovered over the avatar image at (245, 214) on .figure >> nth=0
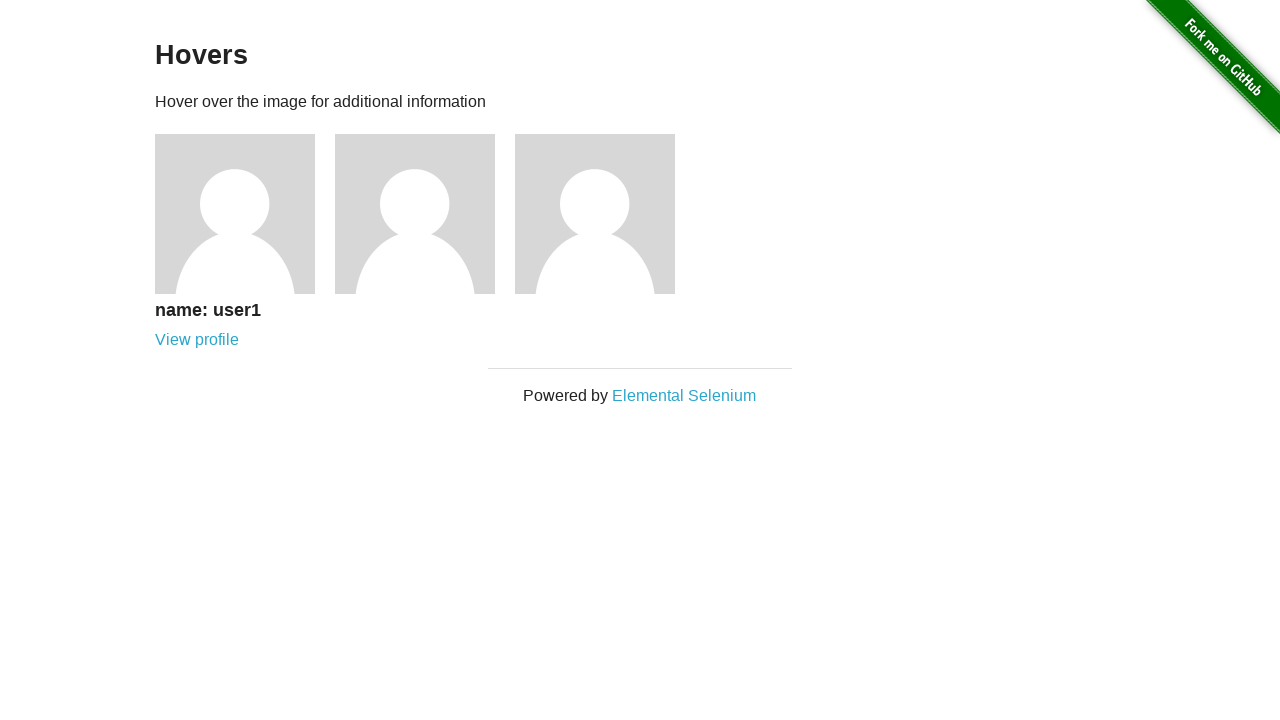

Caption became visible after hover
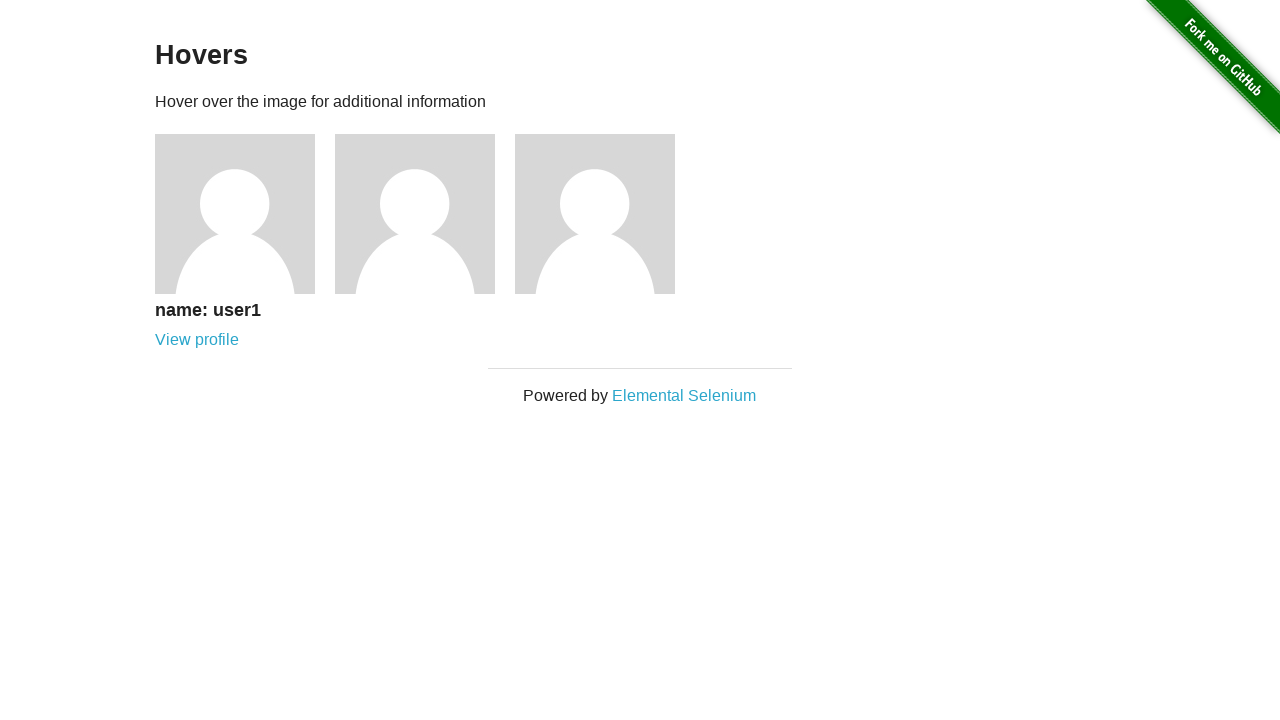

Verified that the caption is visible
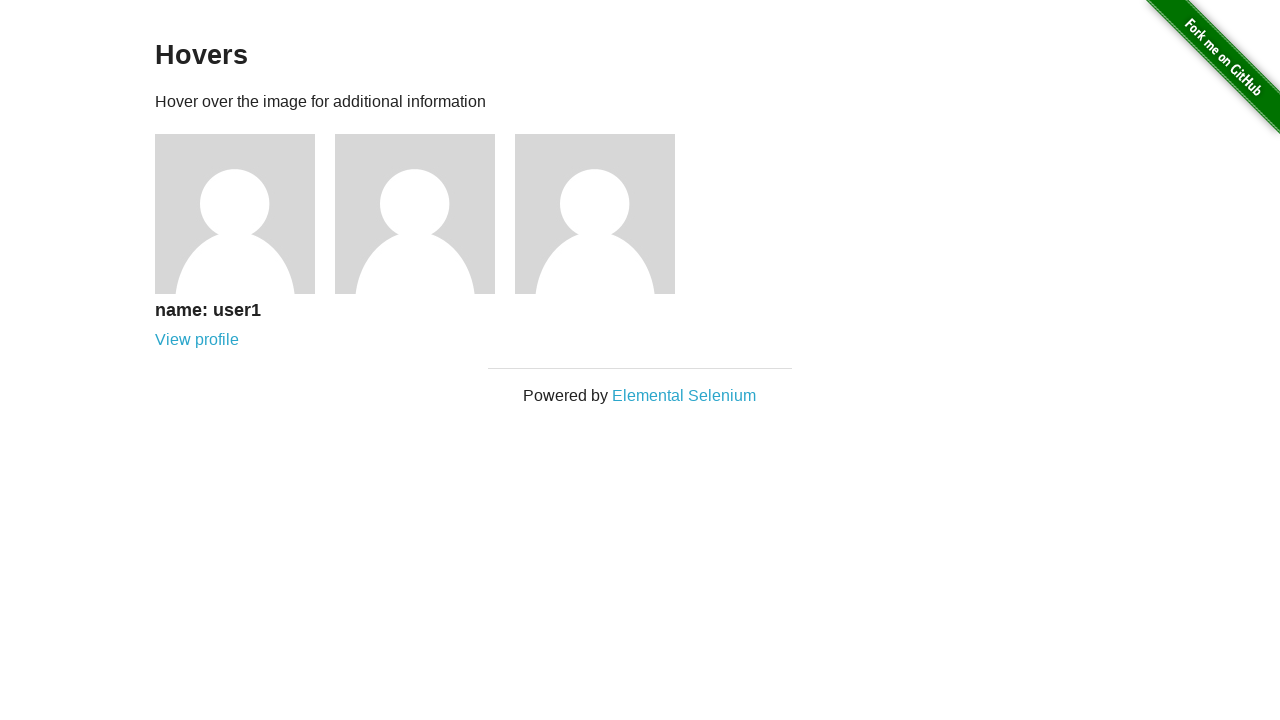

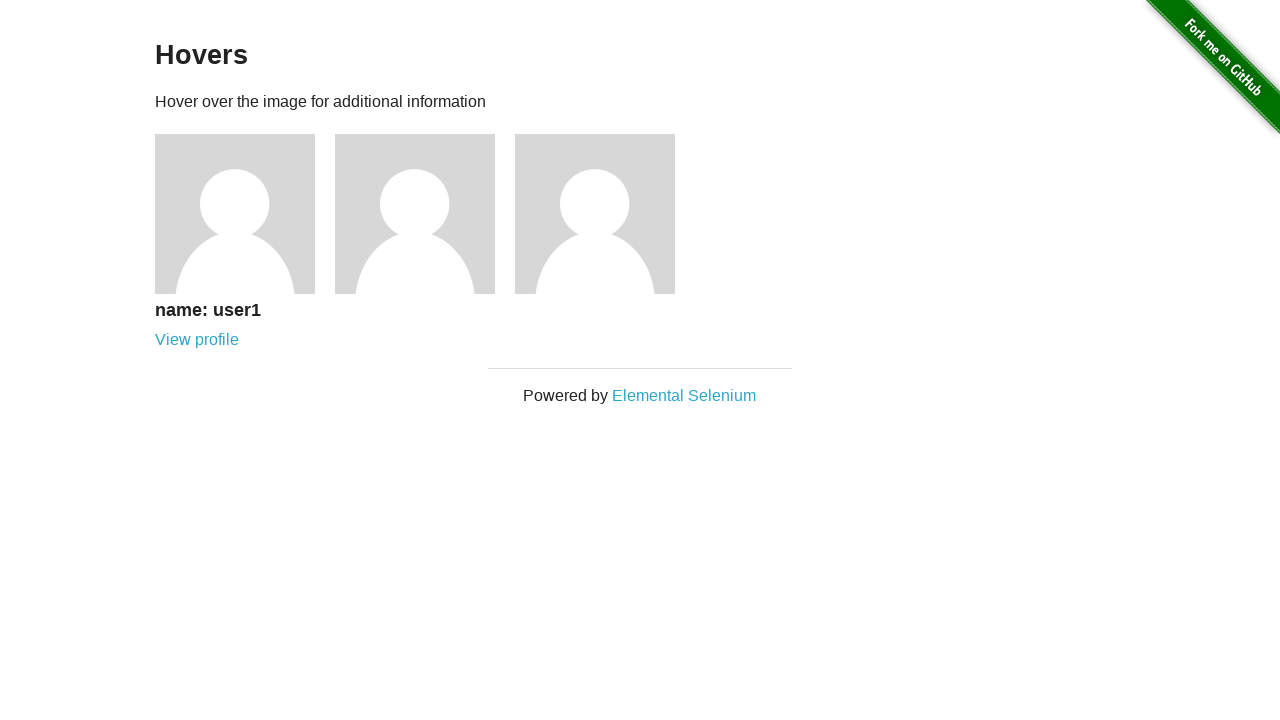